Tests file upload functionality by selecting a file via the file input element and submitting the form, then verifies the uploaded filename is displayed correctly.

Starting URL: https://the-internet.herokuapp.com/upload

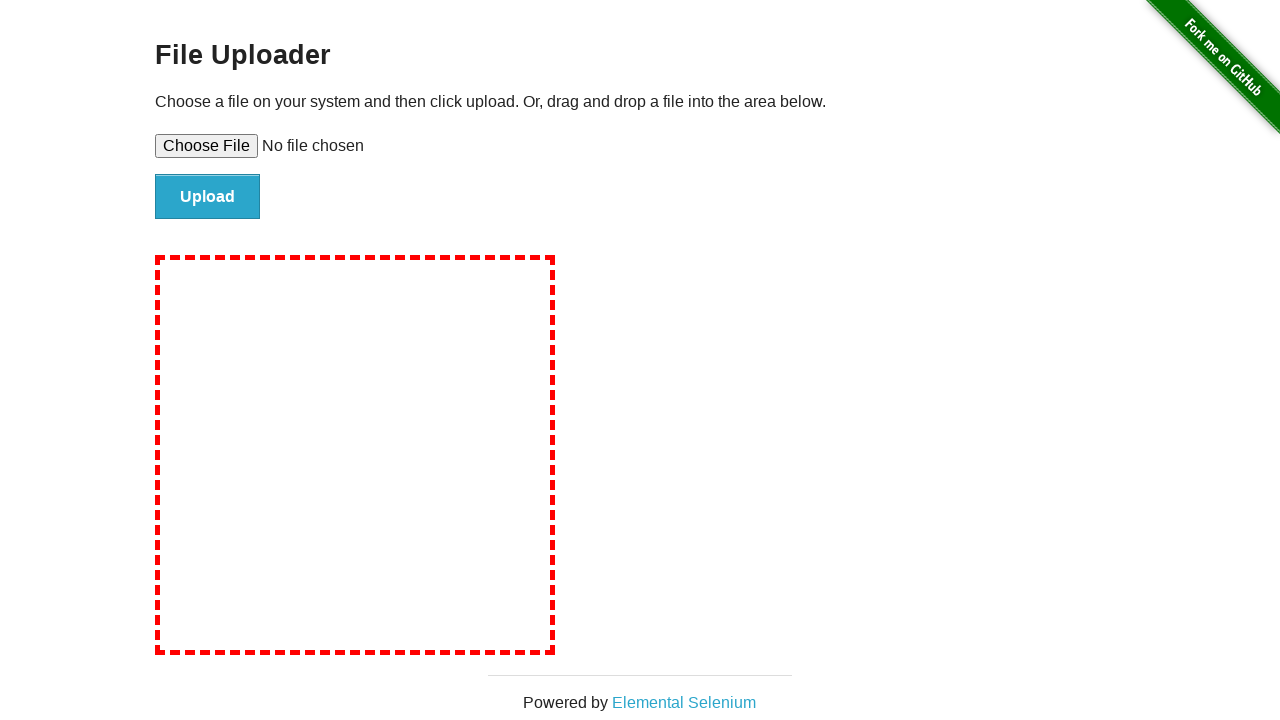

Created temporary test file for upload at /tmp/test-upload-file.txt
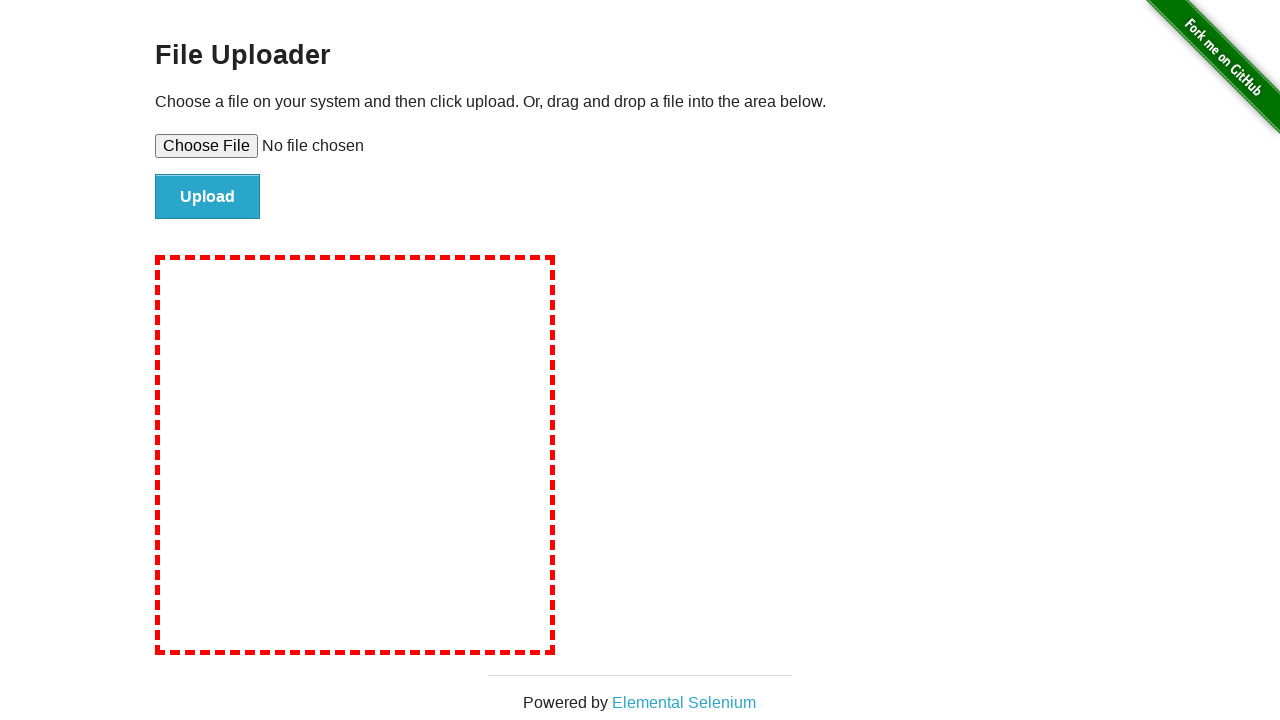

Selected test file via file input element
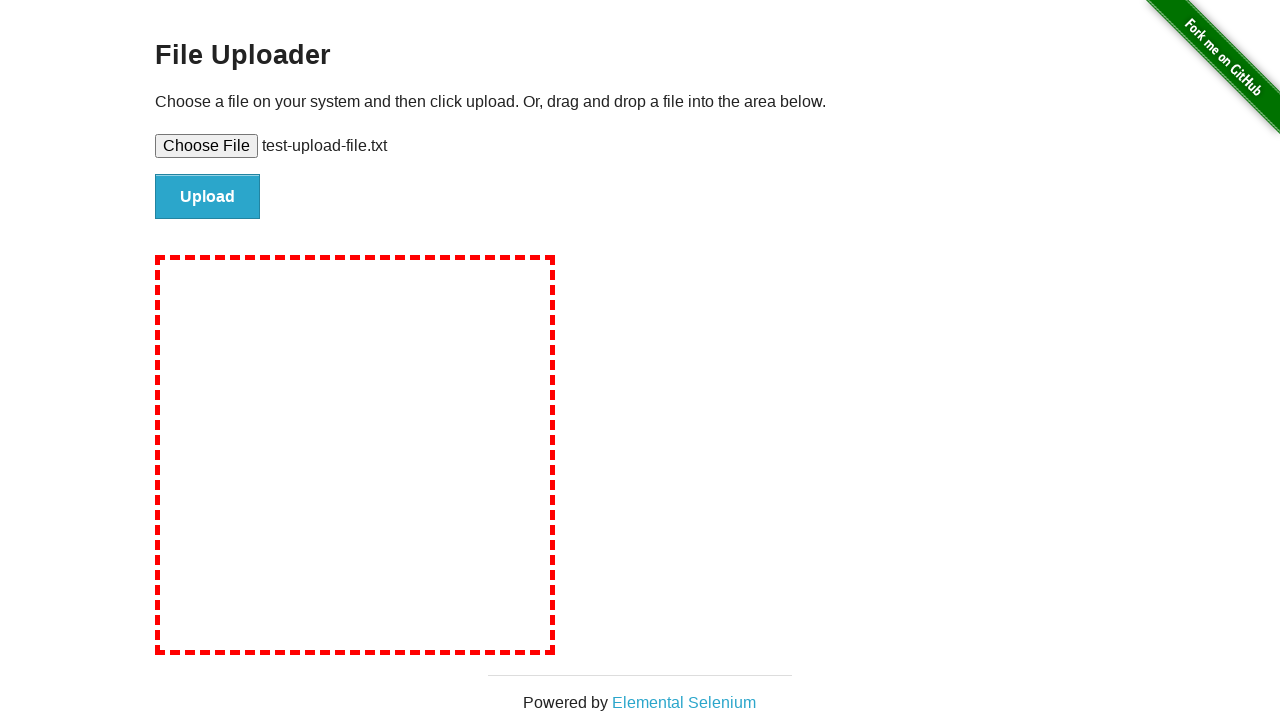

Clicked submit button to upload file at (208, 197) on #file-submit
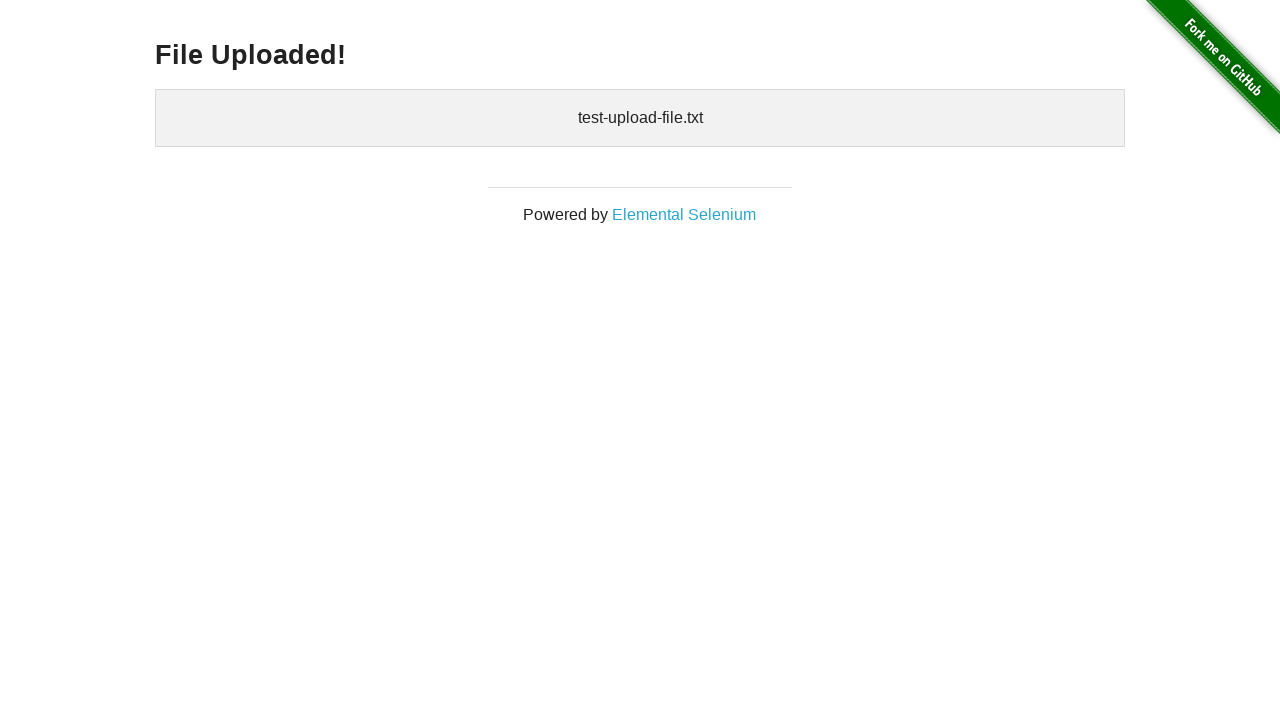

Verified uploaded filename is displayed in #uploaded-files element
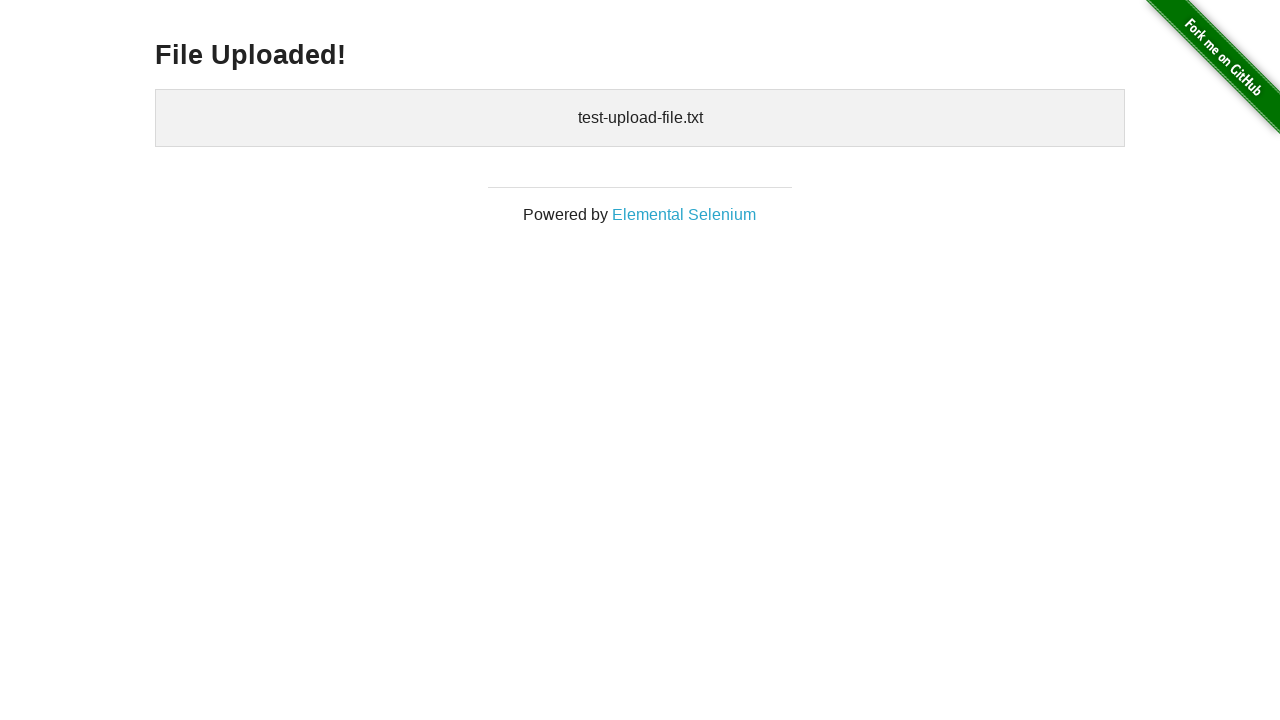

Cleaned up temporary test file
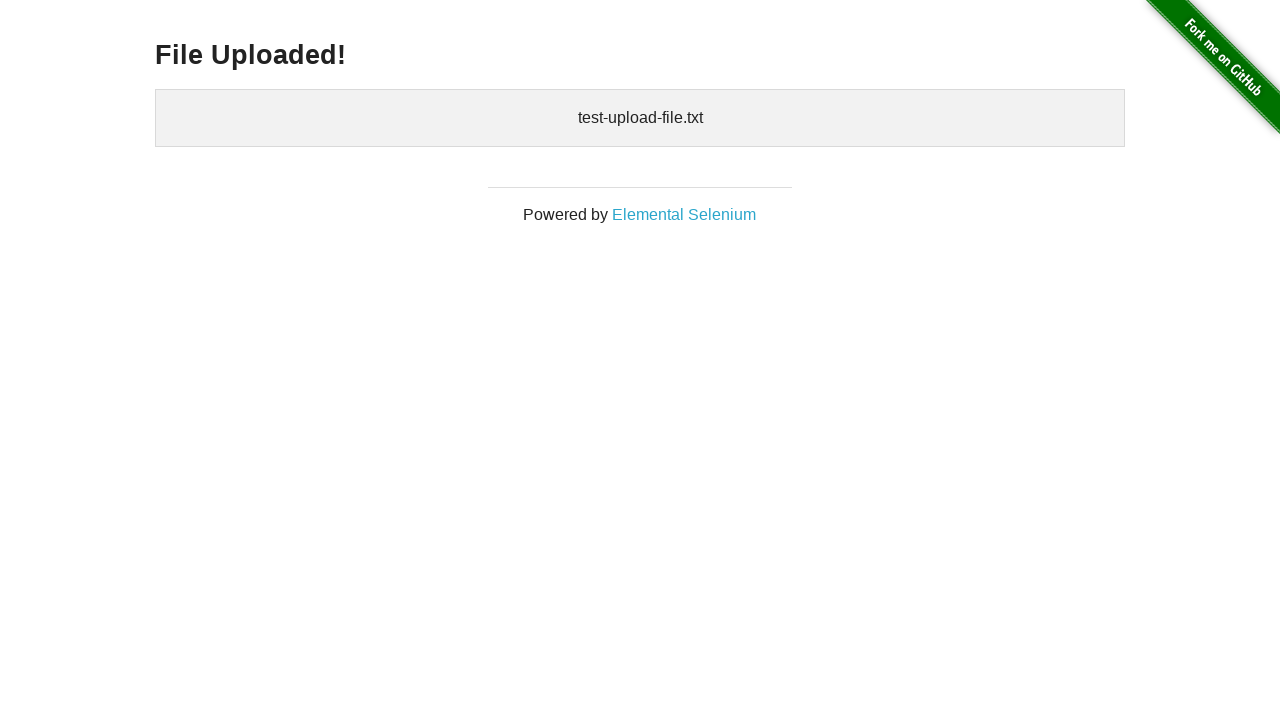

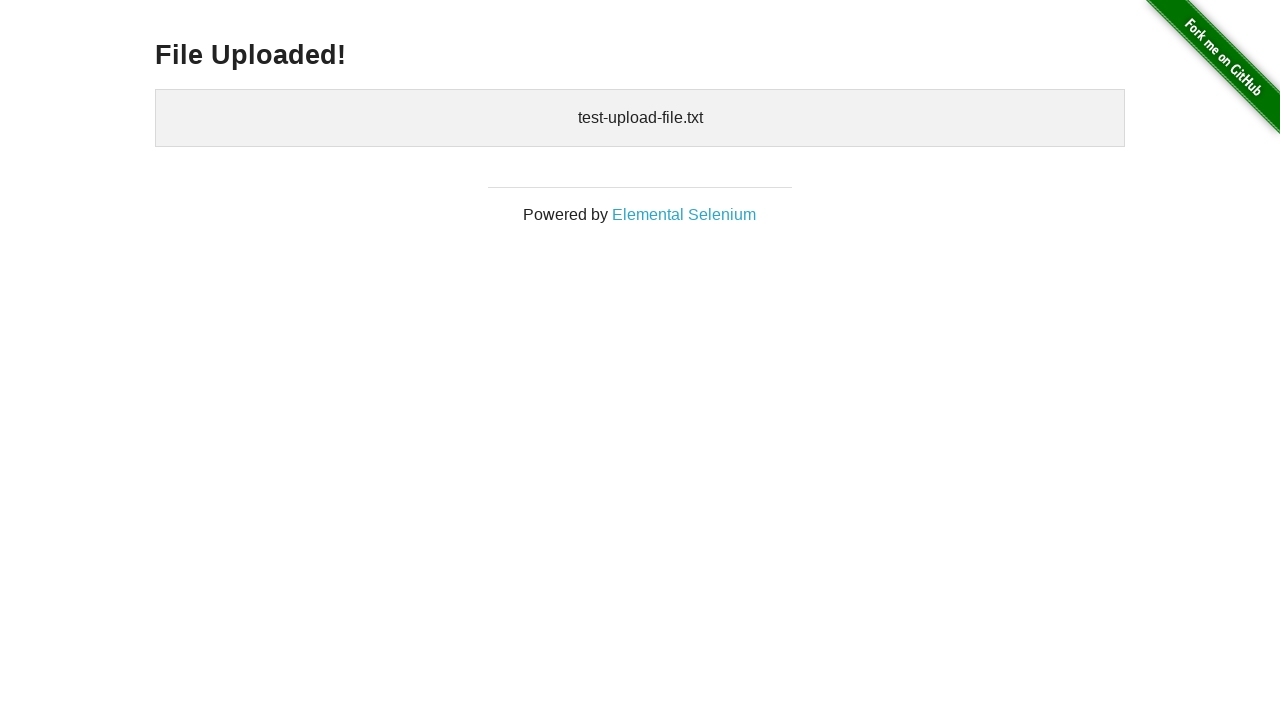